Tests context menu (right-click) functionality, handles an alert dialog, then clicks a link to open a new window and verifies content in the new window

Starting URL: https://the-internet.herokuapp.com/context_menu

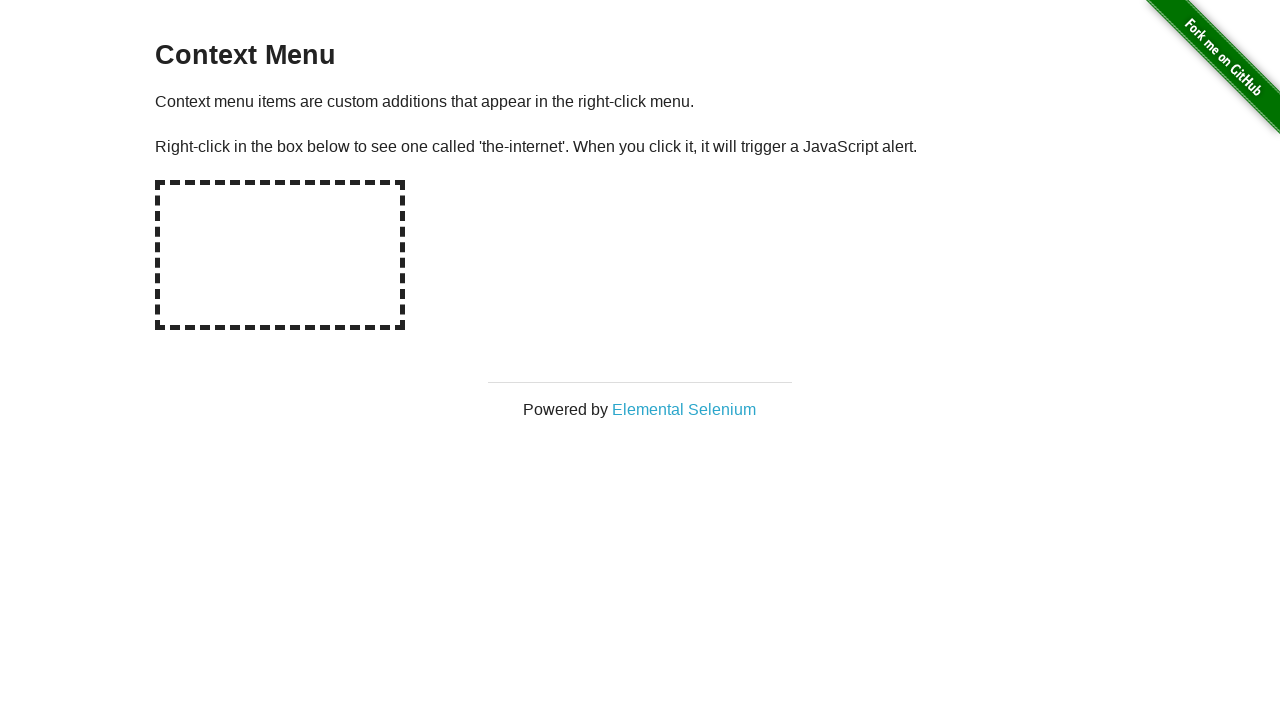

Right-clicked on the hot spot to trigger context menu at (280, 255) on #hot-spot
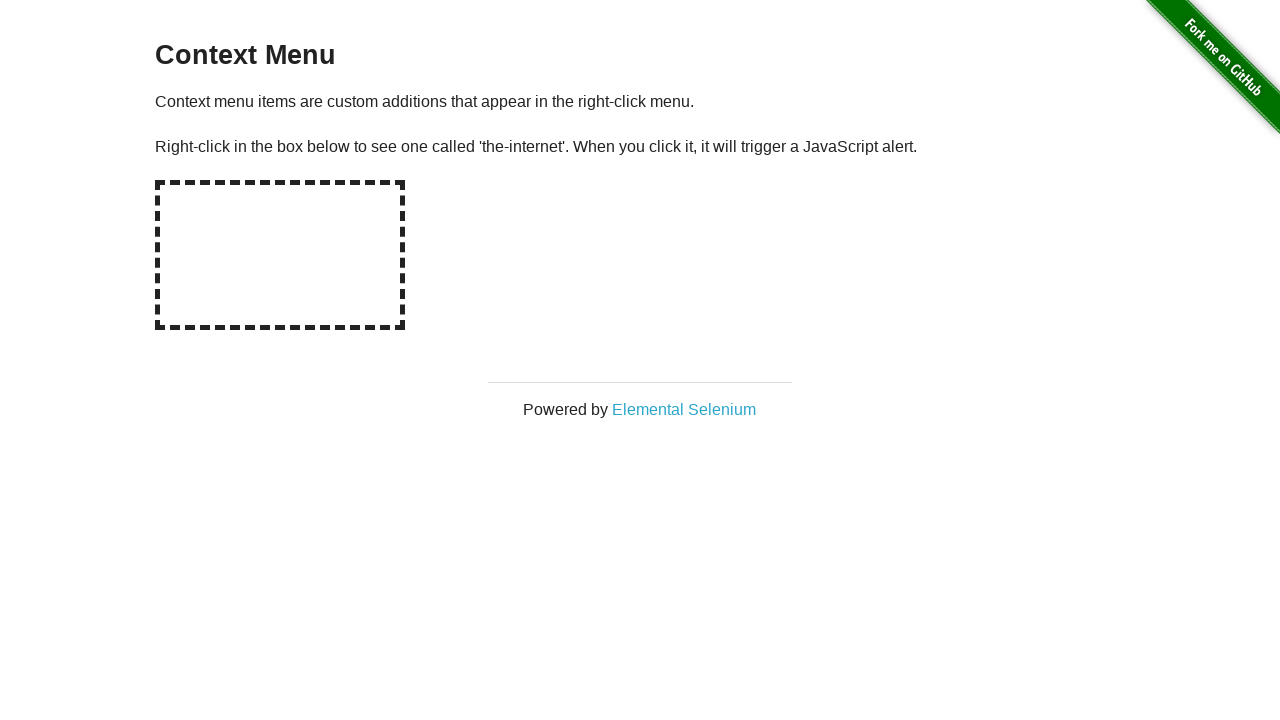

Set up dialog handler to accept alert
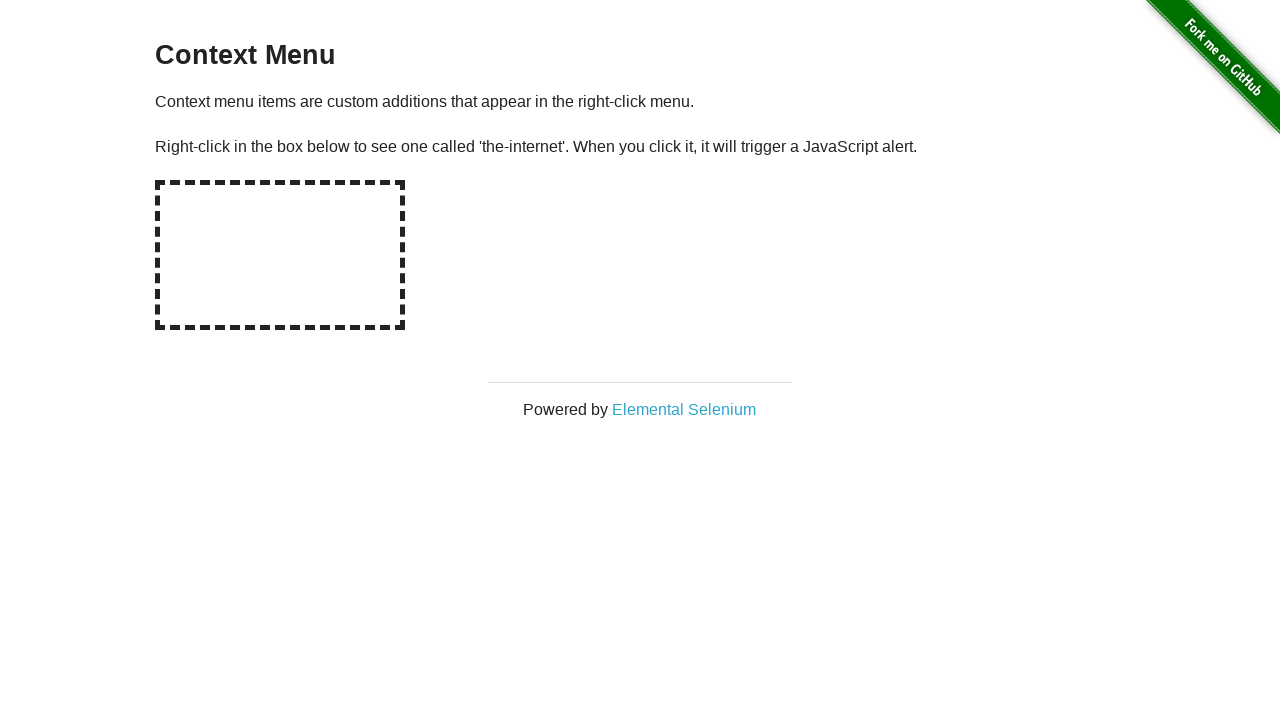

Clicked on 'Elemental Selenium' link to open new window at (684, 409) on text=Elemental Selenium
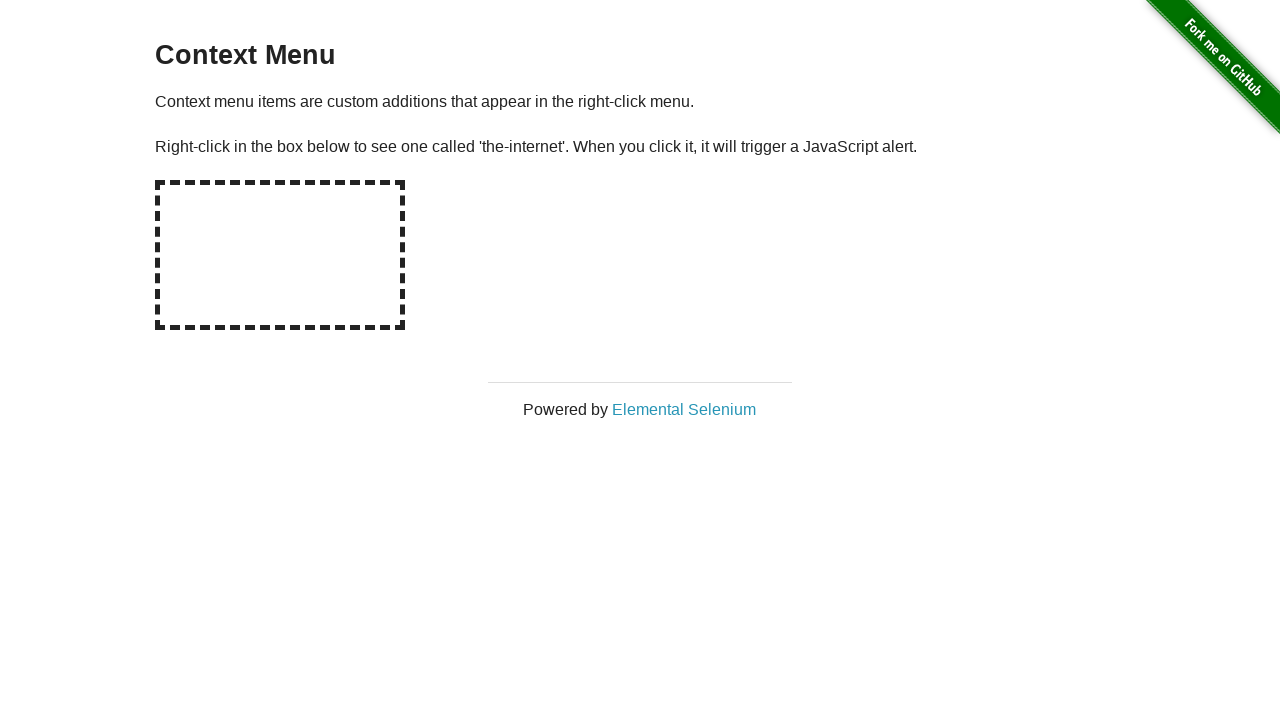

Switched to new window/tab that opened
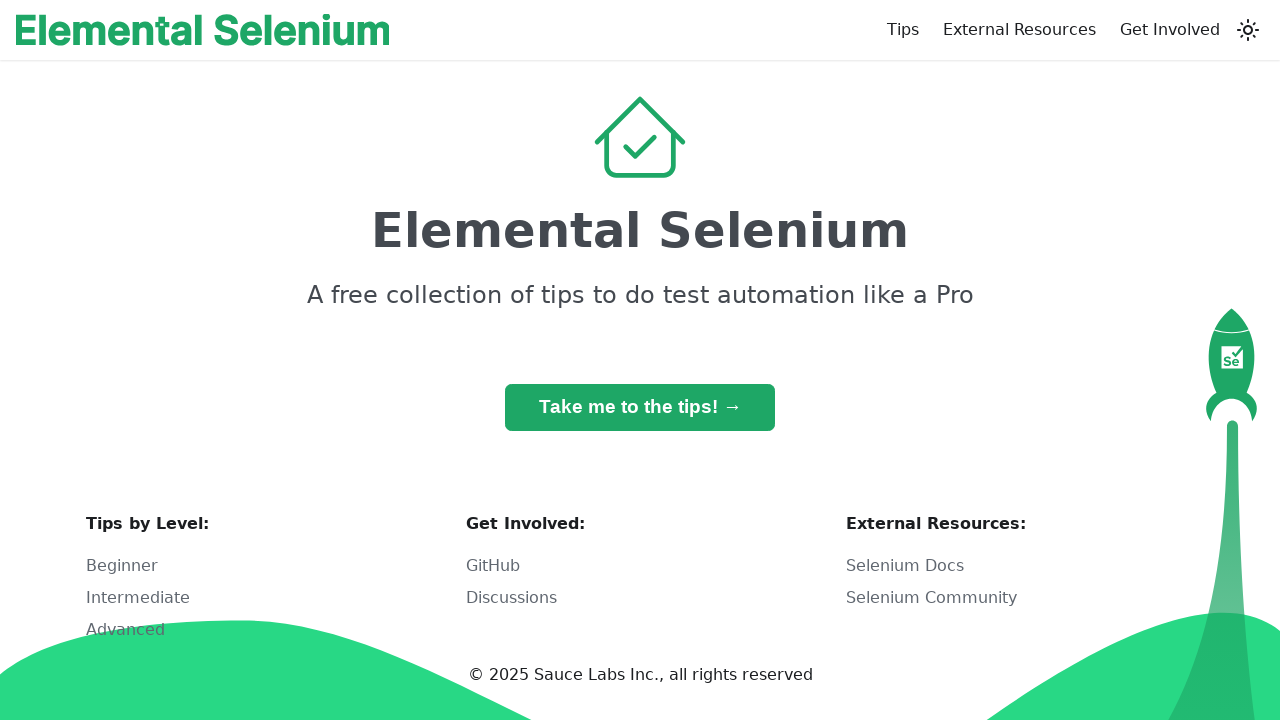

Waited for h1 element to load in new window
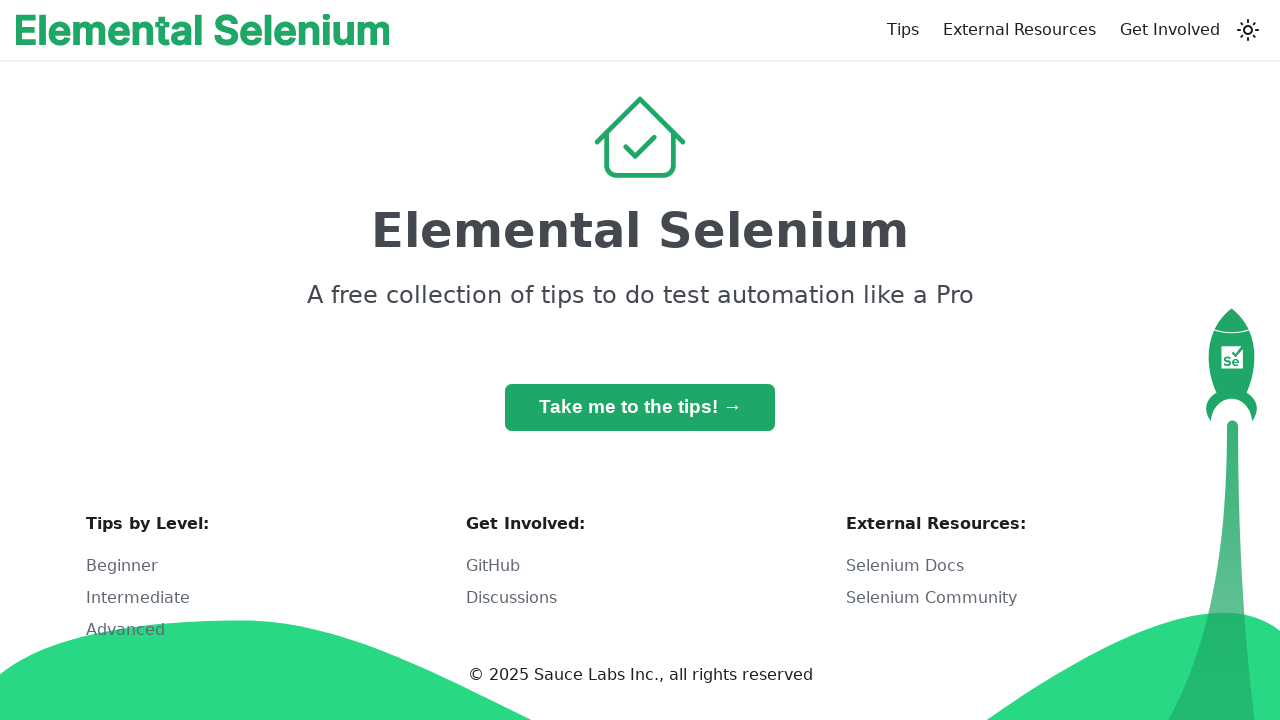

Retrieved h1 text content: 'Elemental Selenium'
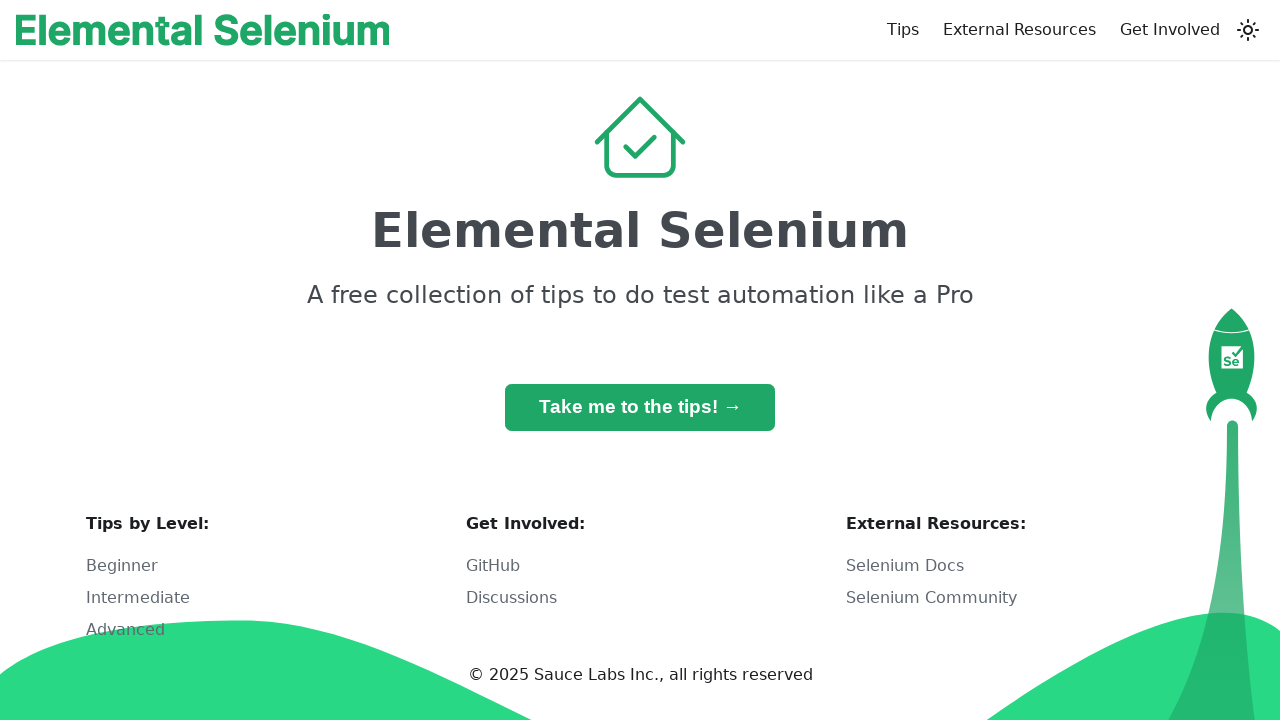

Verified h1 text matches 'Elemental Selenium'
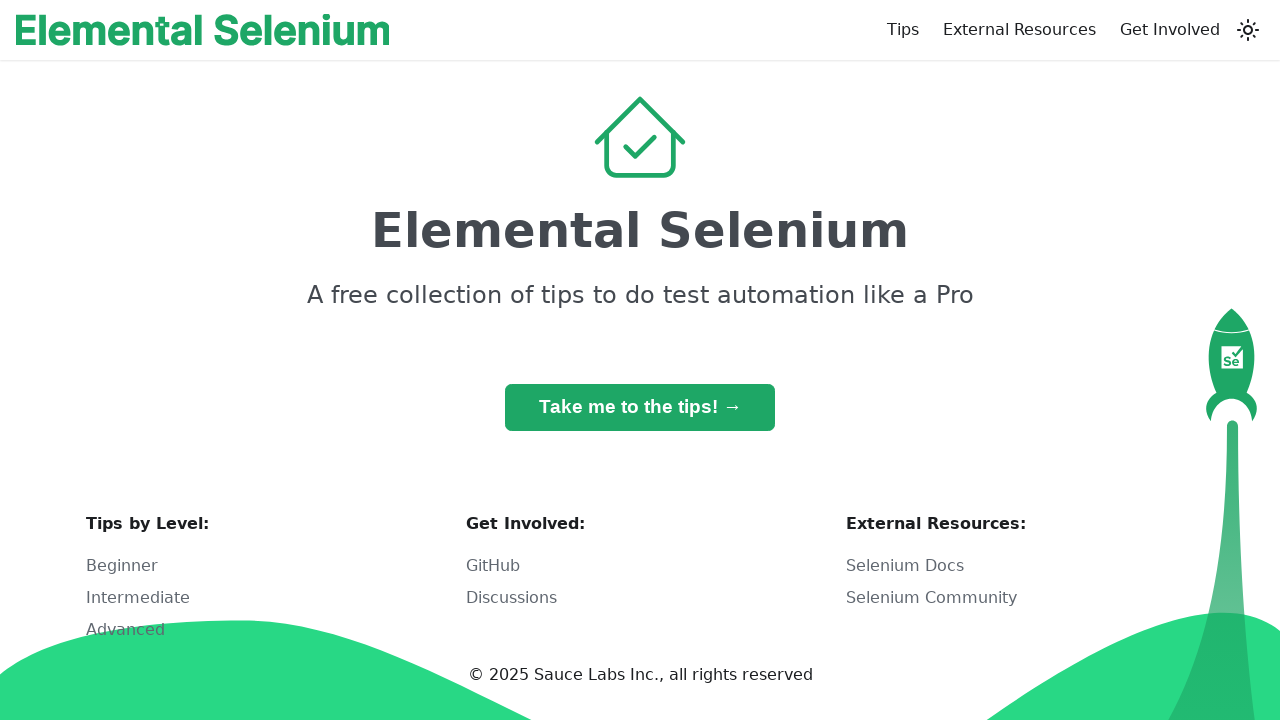

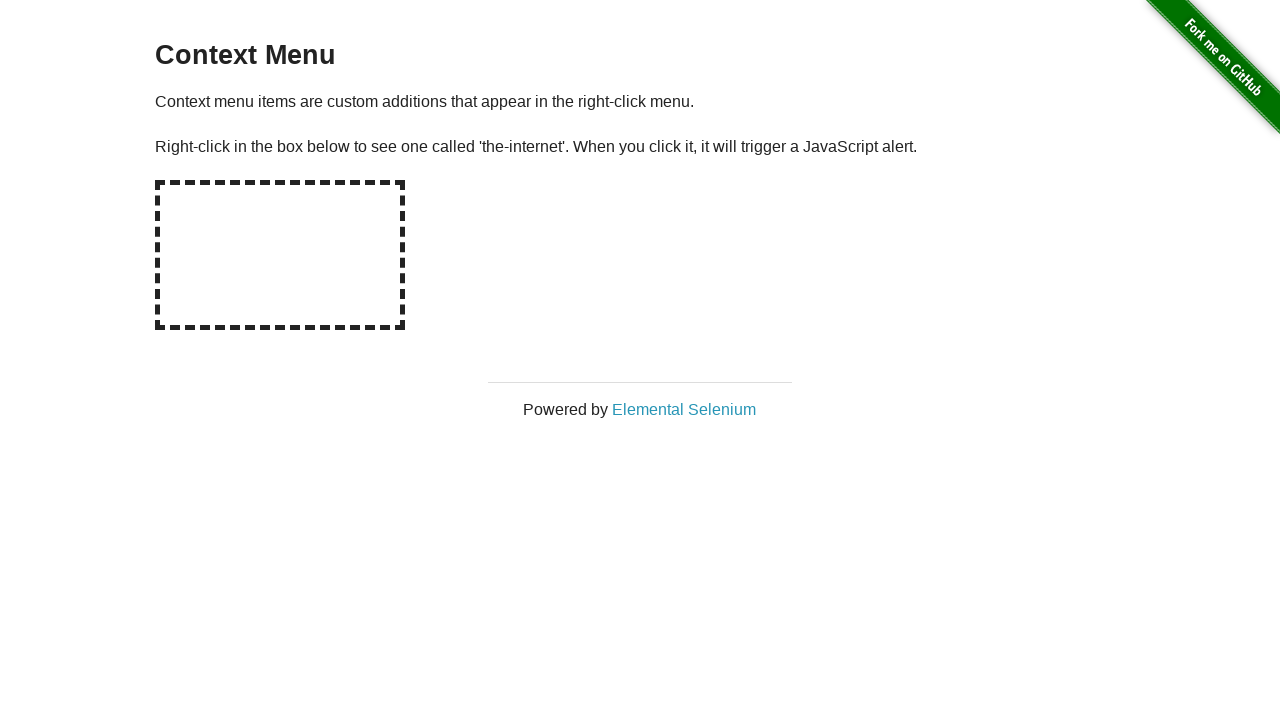